Visits the Rahul Shetty Academy Selenium Practice e-commerce page to verify the page loads successfully

Starting URL: https://rahulshettyacademy.com/seleniumPractise/#/

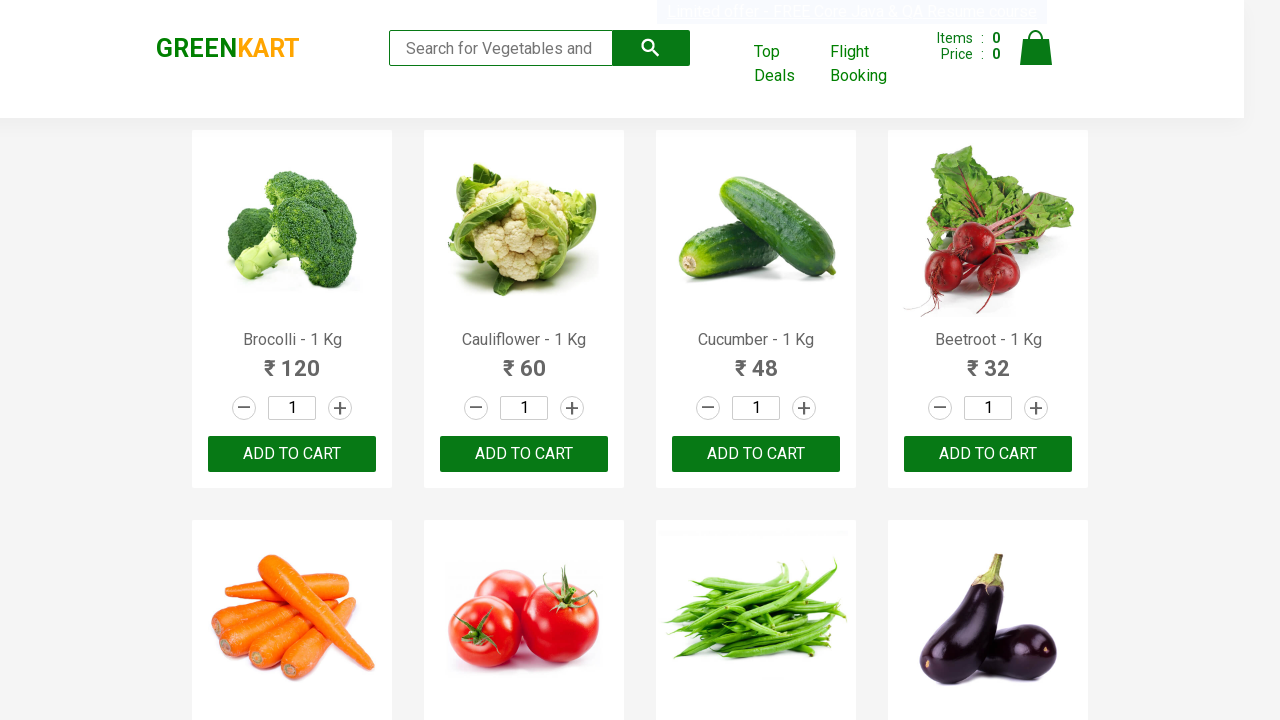

Waited for page to reach networkidle state - Rahul Shetty Academy Selenium Practice e-commerce page fully loaded
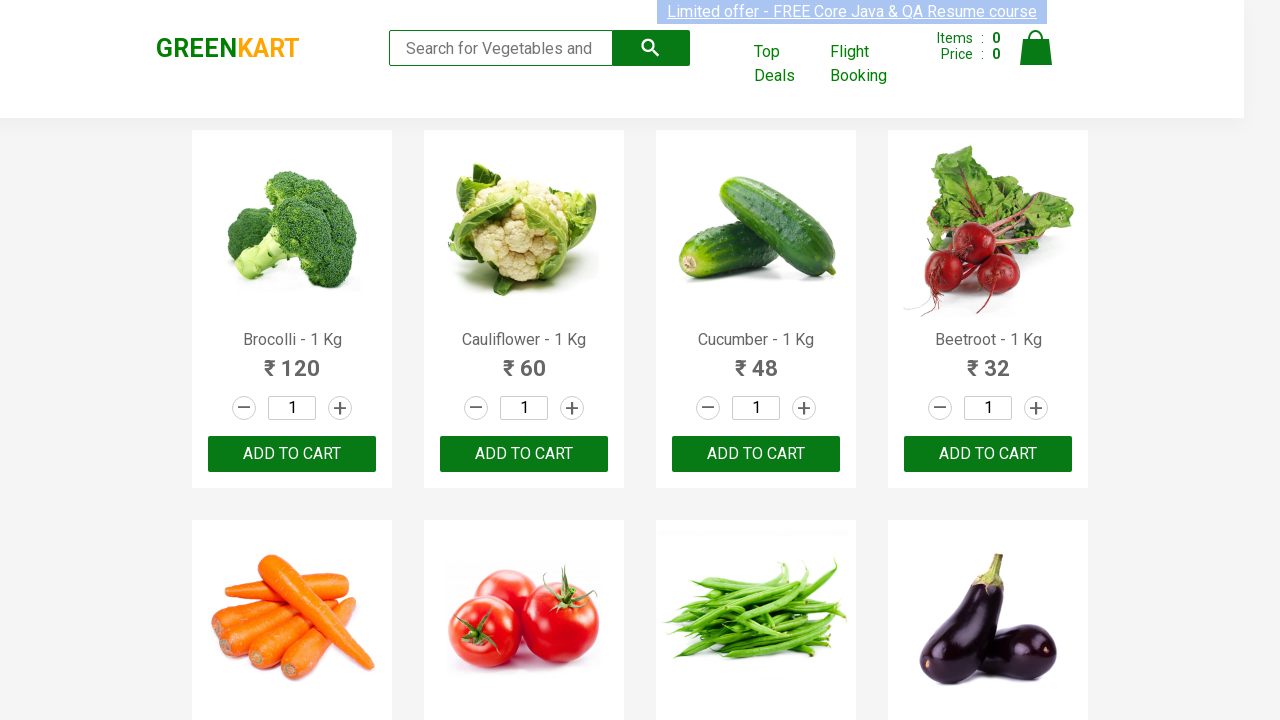

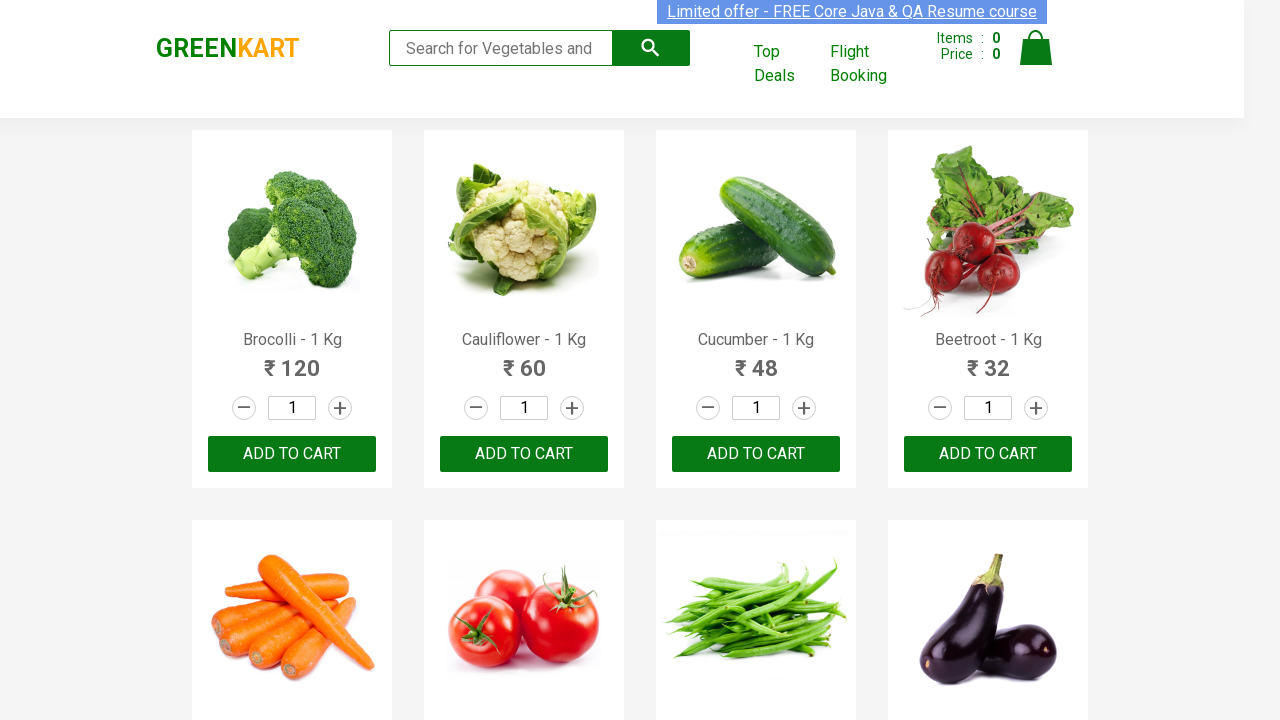